Tests interaction with shadow DOM elements by accessing a shadow root and locating elements within it

Starting URL: http://watir.com/examples/shadow_dom.html

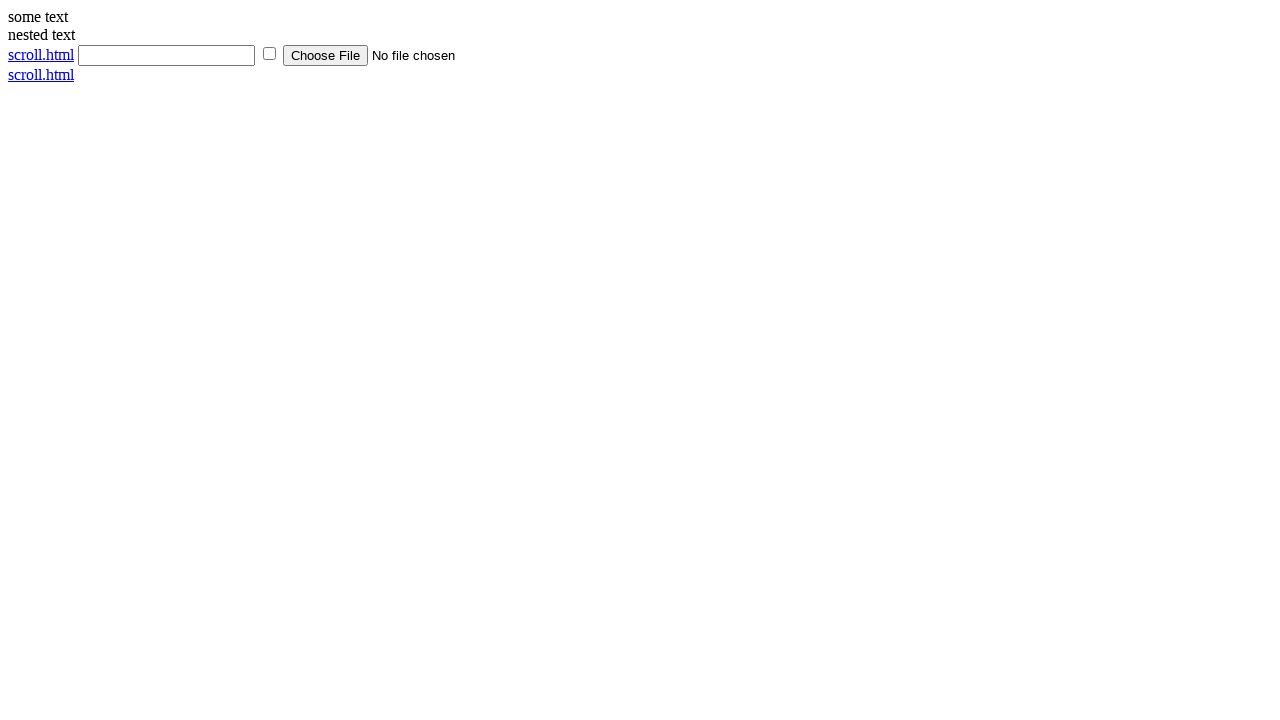

Navigated to shadow DOM example page
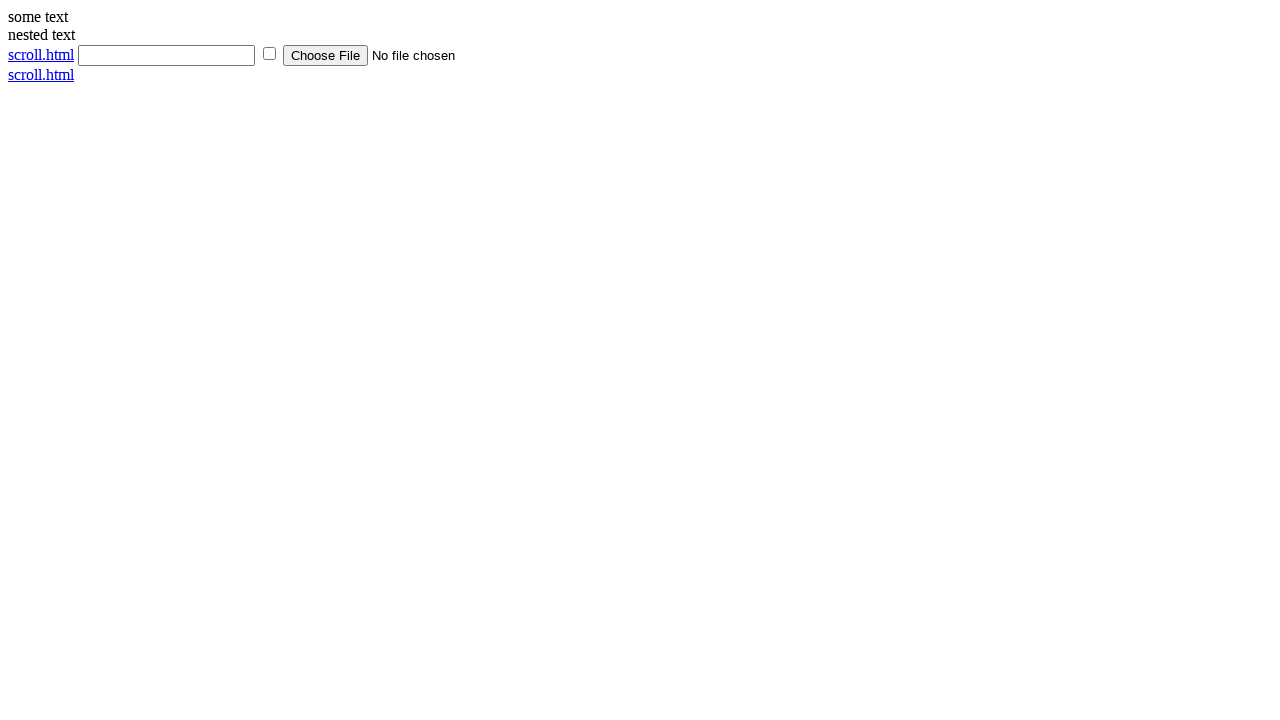

Located shadow host element
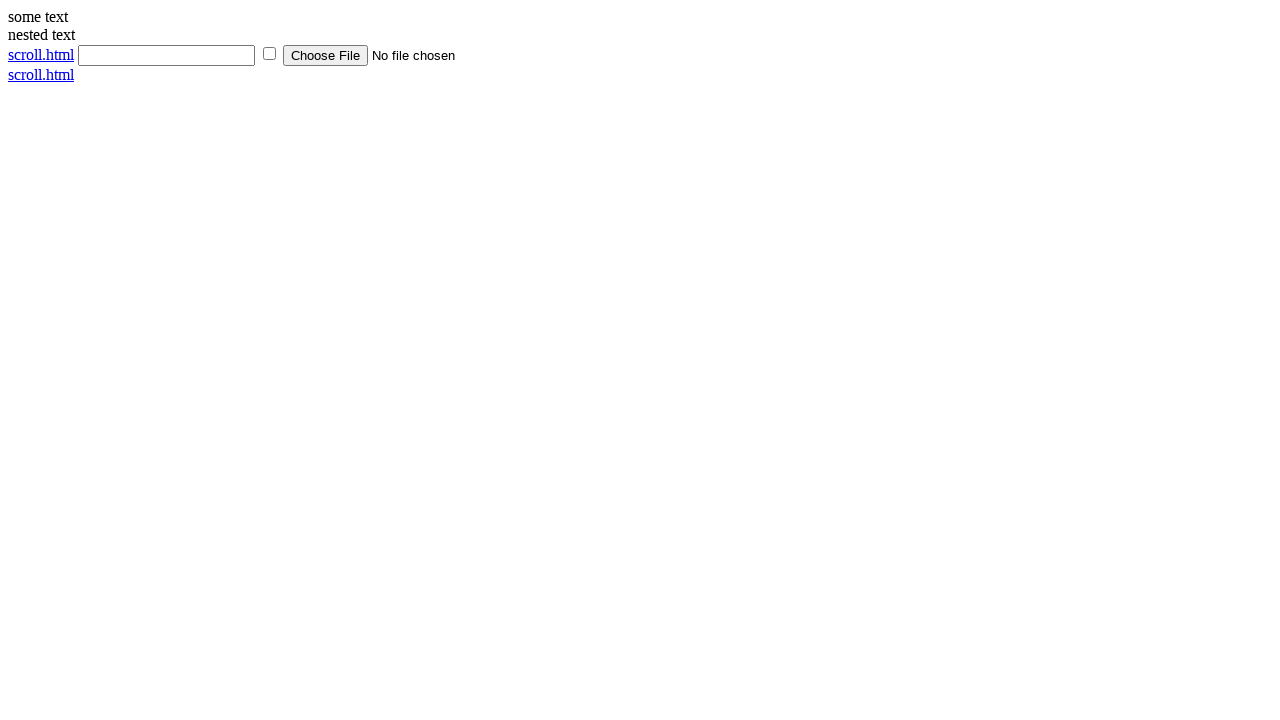

Located shadow content element within shadow DOM
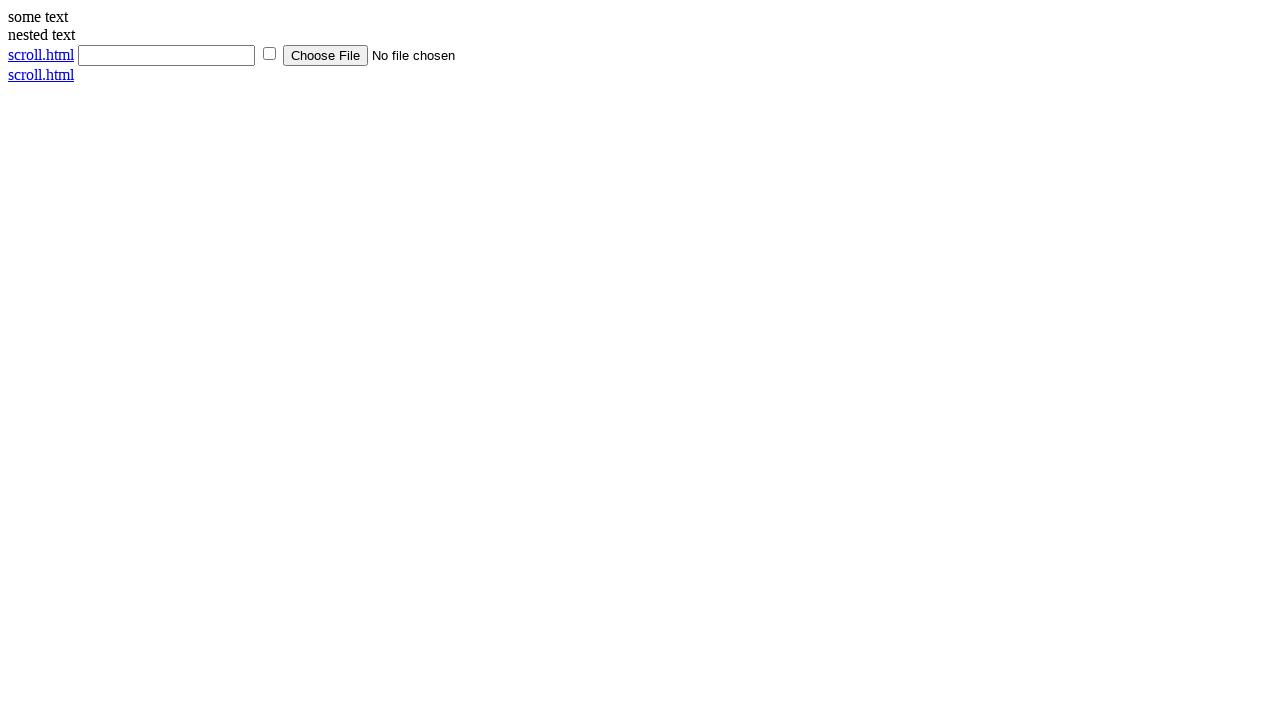

Verified shadow content element is present and visible
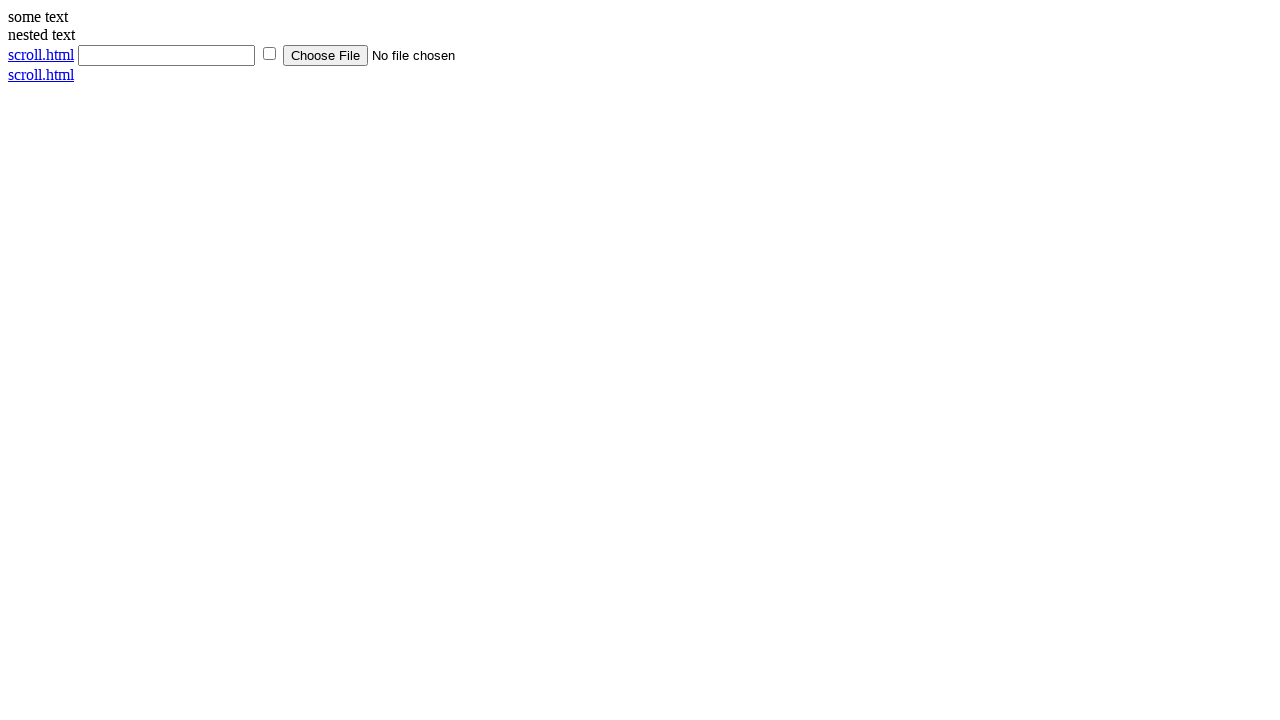

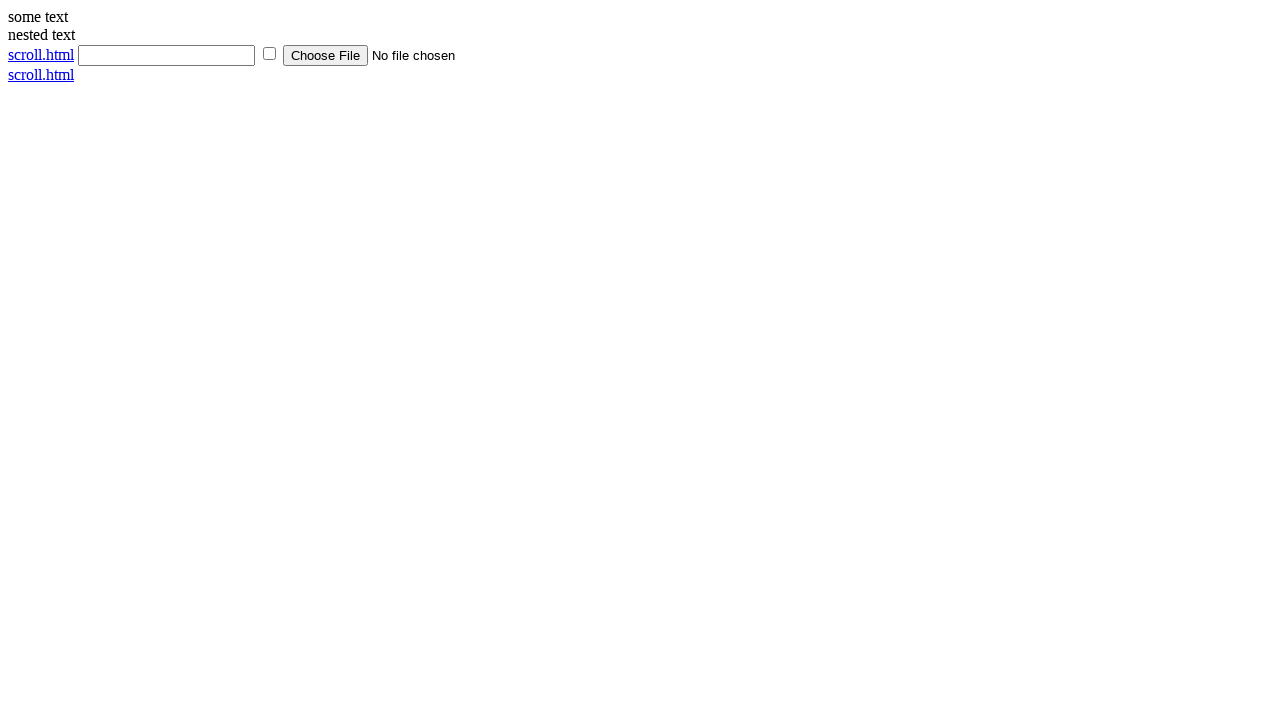